Tests window switching by clicking a link to open a child window, extracting text from it, and using that text to fill a username field in the parent window

Starting URL: https://www.rahulshettyacademy.com/loginpagePractise

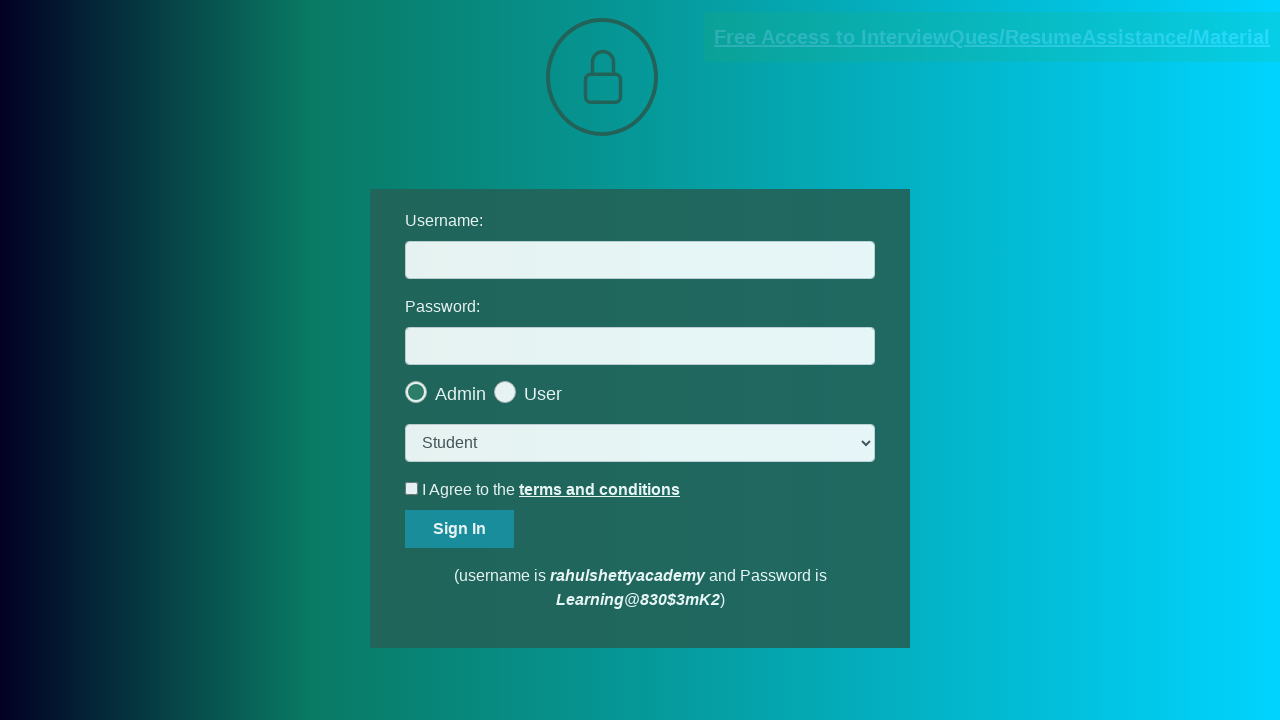

Clicked blinking text link to open child window at (992, 37) on .blinkingText
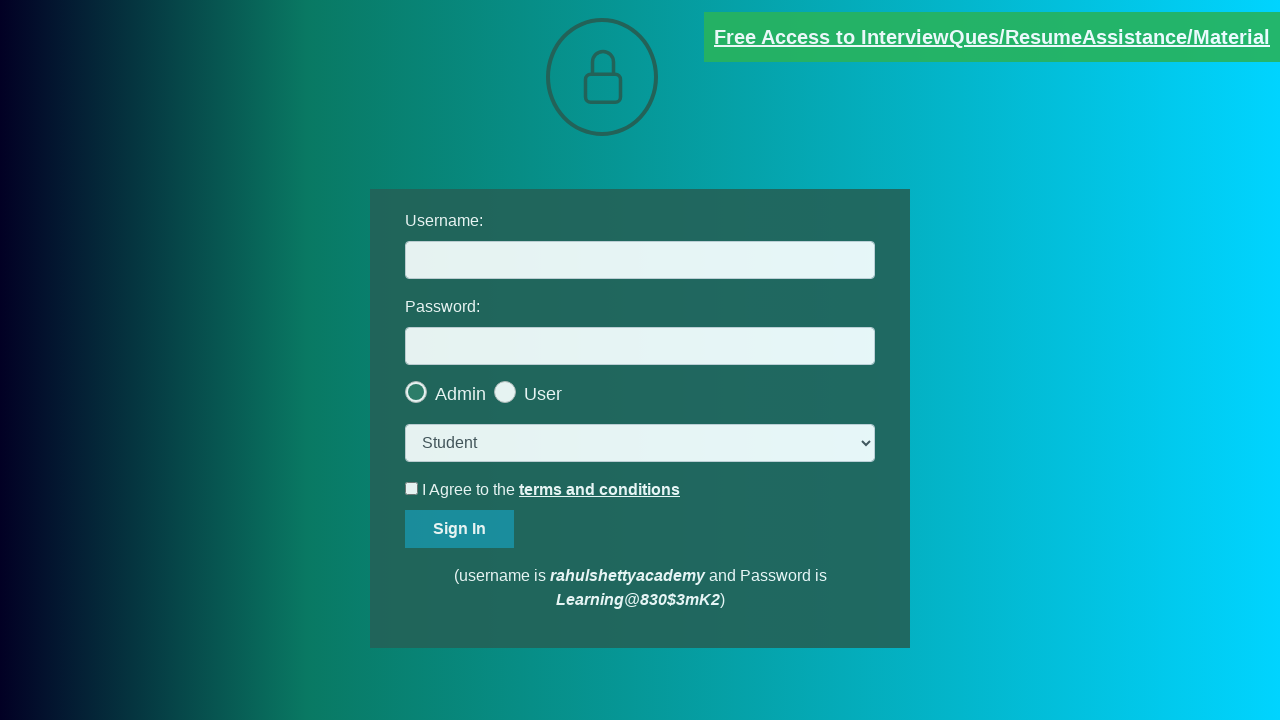

Child window opened and captured
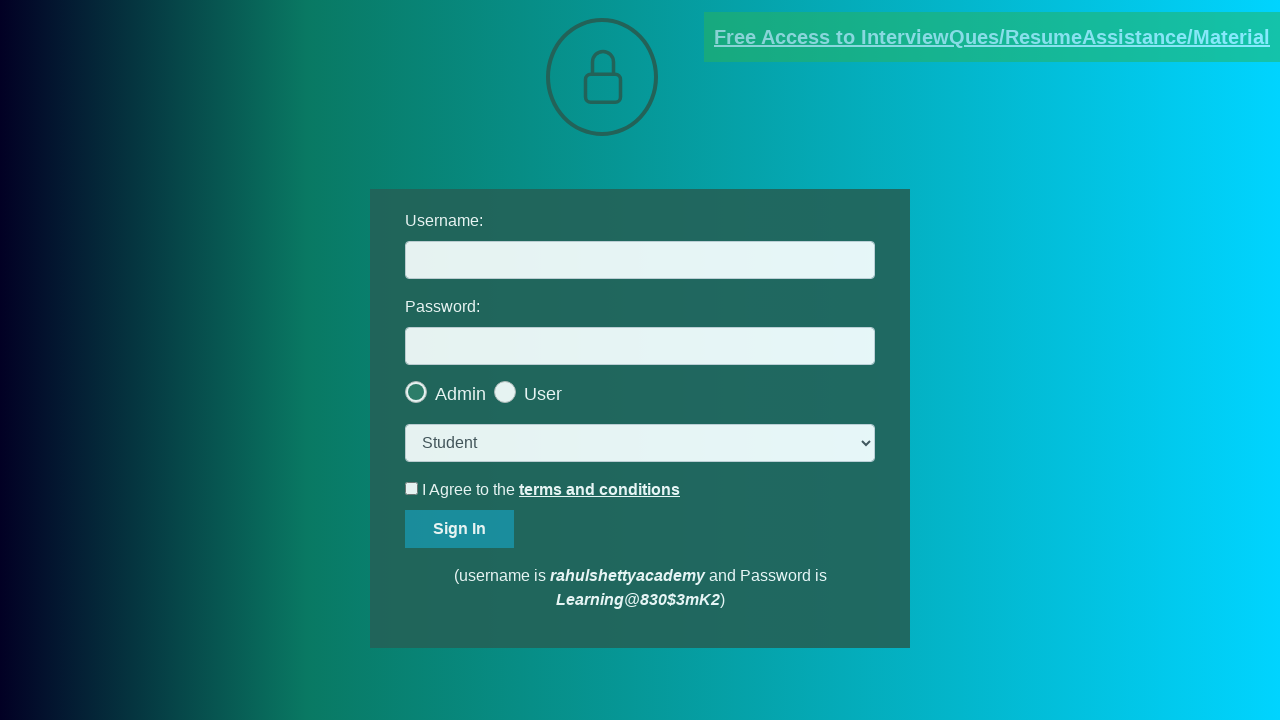

Extracted username text from child window
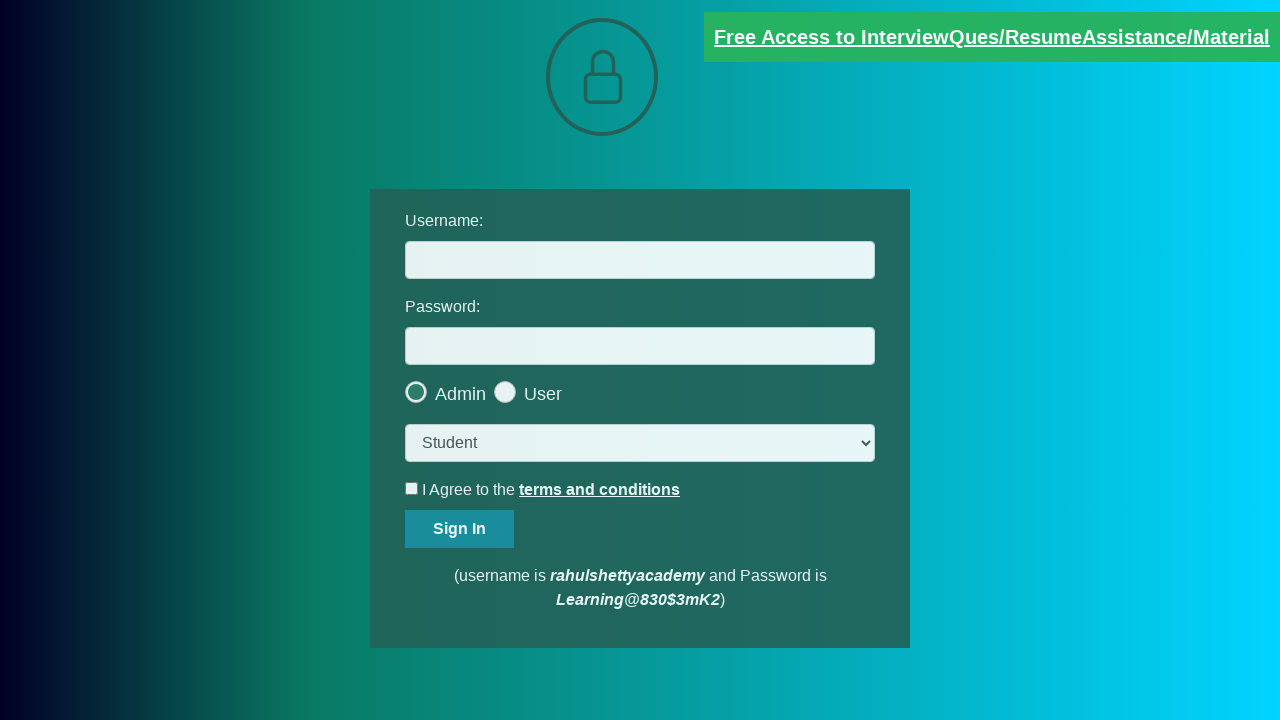

Split extracted text by '@' symbol
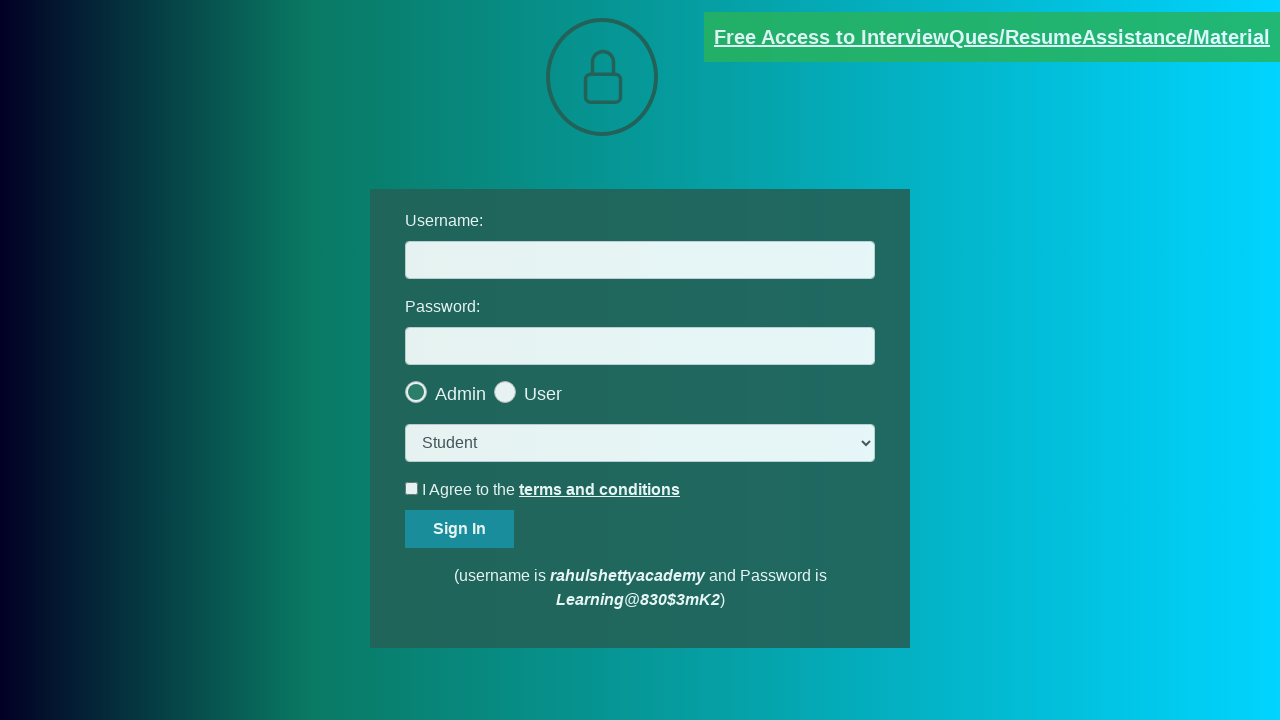

Extracted last part of username (domain)
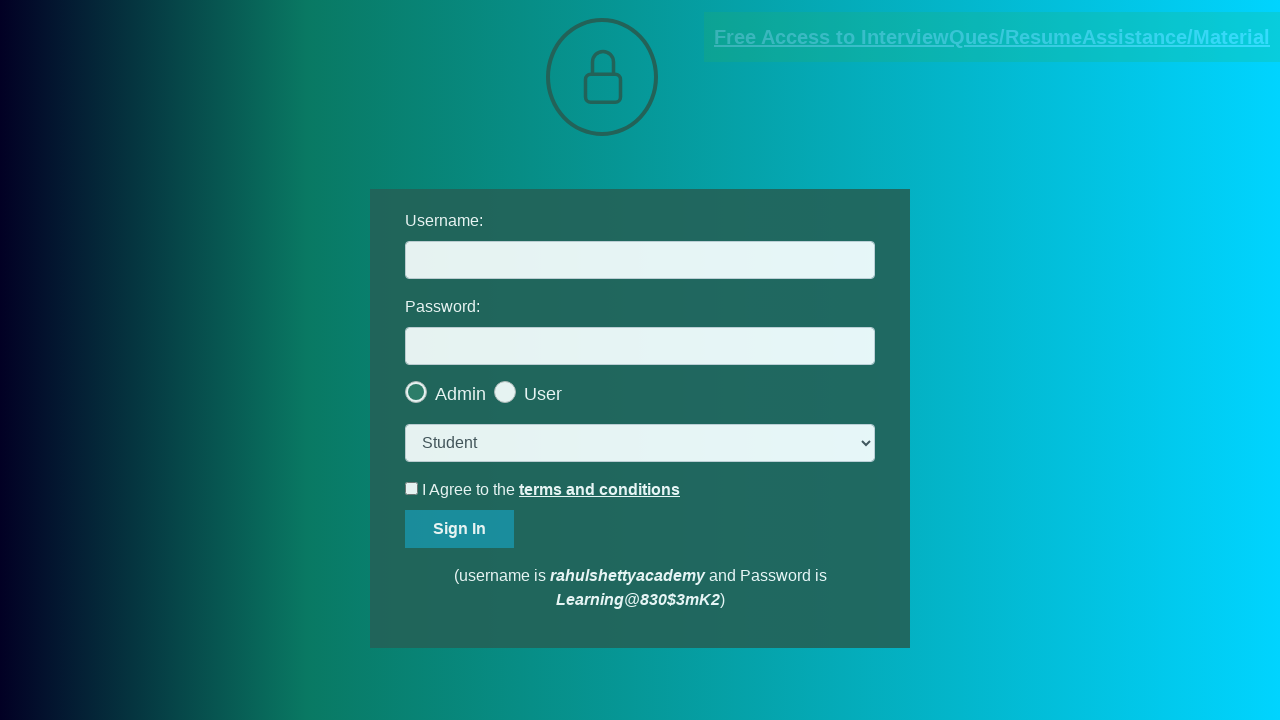

Extracted first part of username (name)
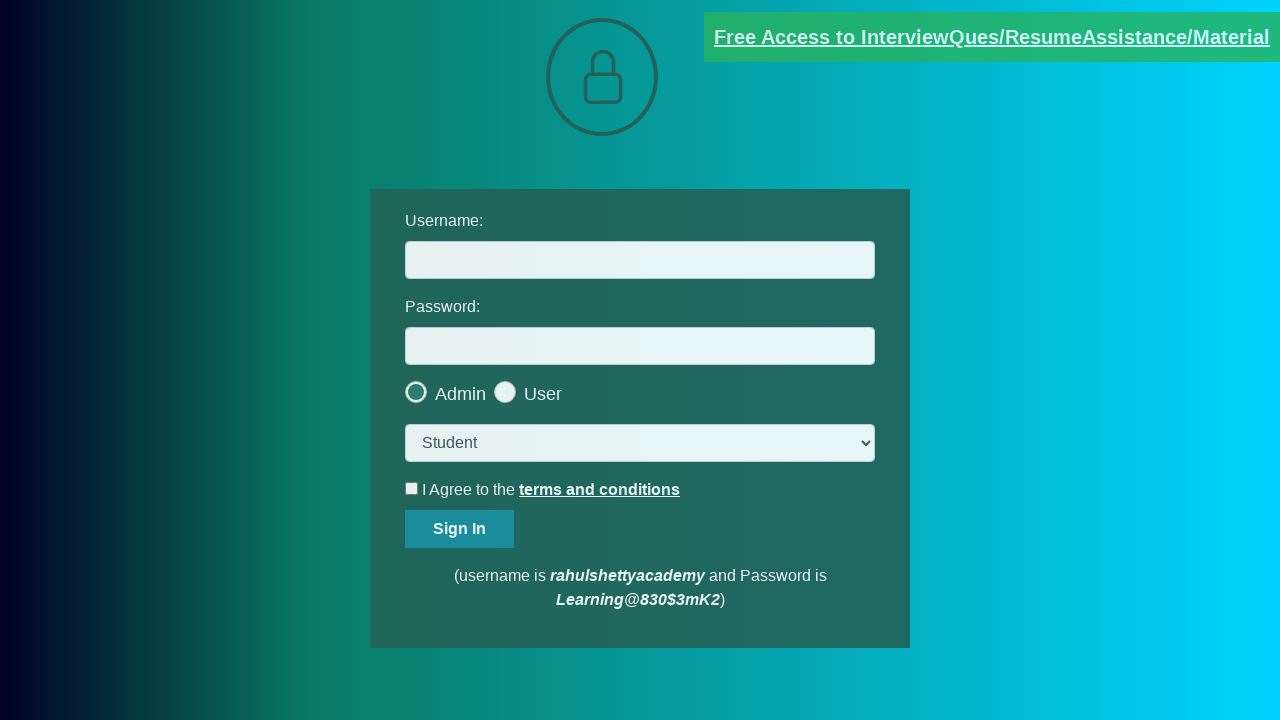

Constructed complete username: mentor@rahulshettyacademy.com
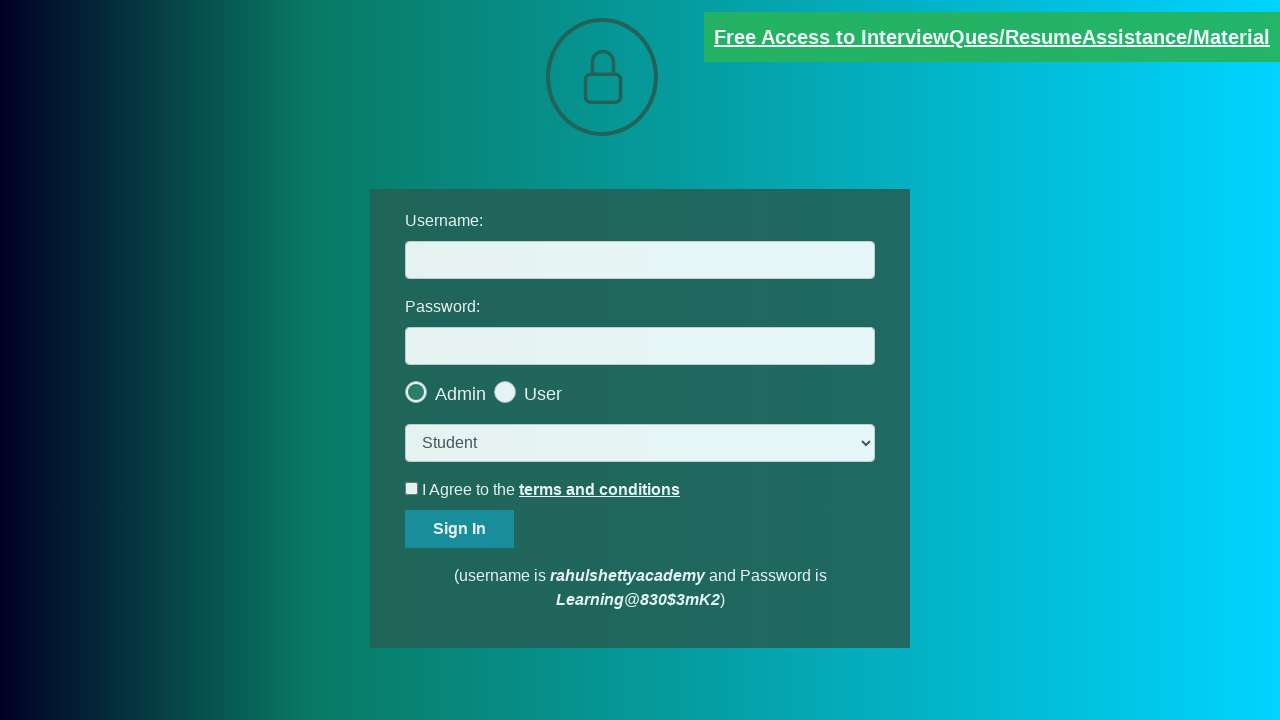

Switched back to parent window and clicked username field at (640, 260) on input#username
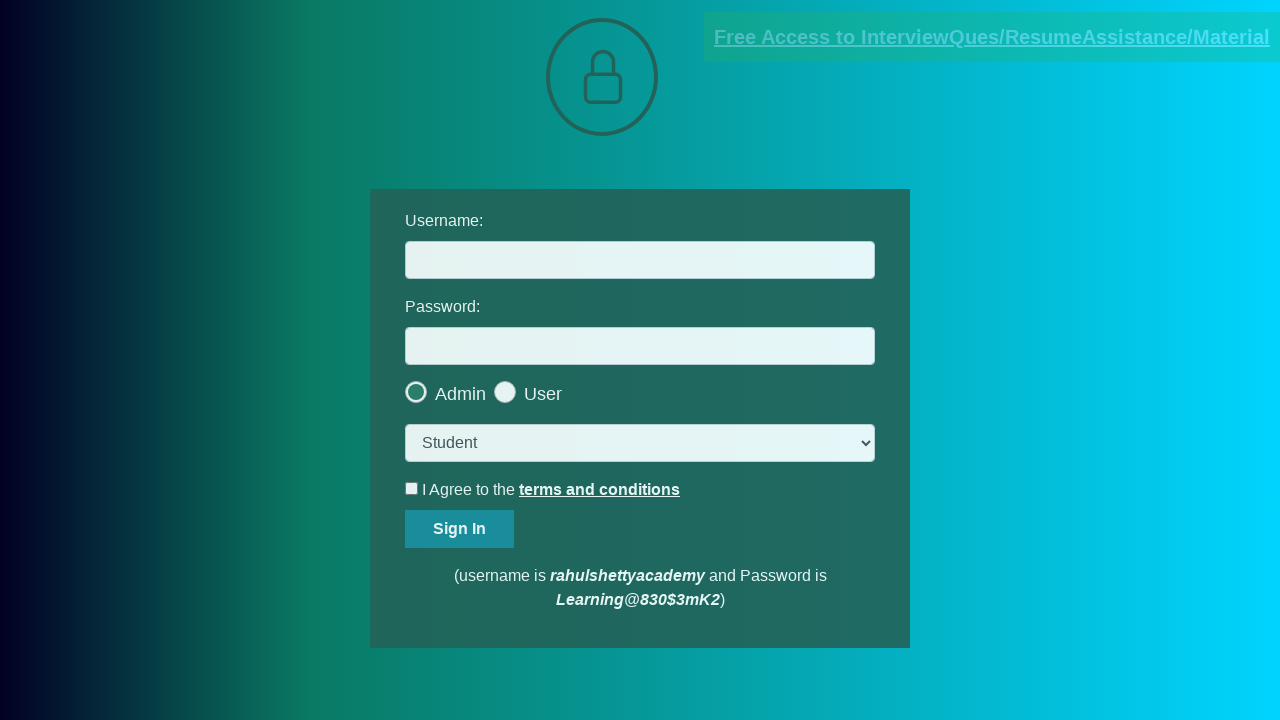

Filled username field with extracted username: mentor@rahulshettyacademy.com on input#username
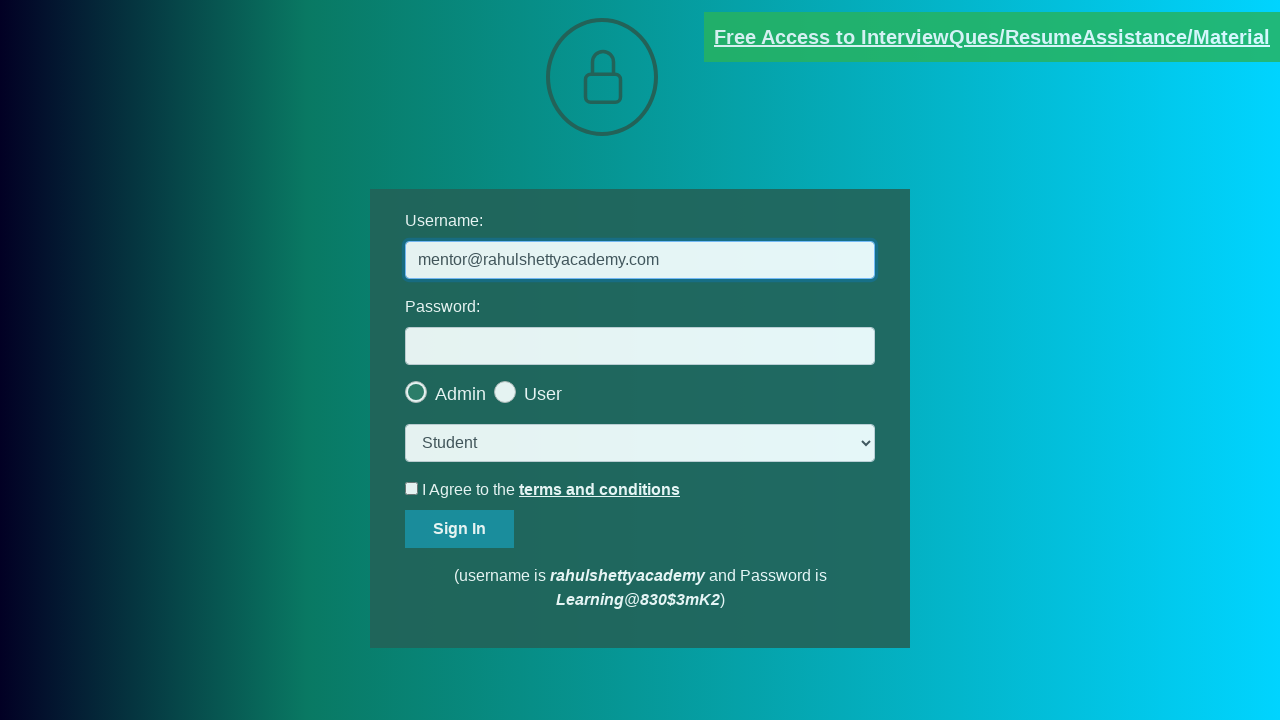

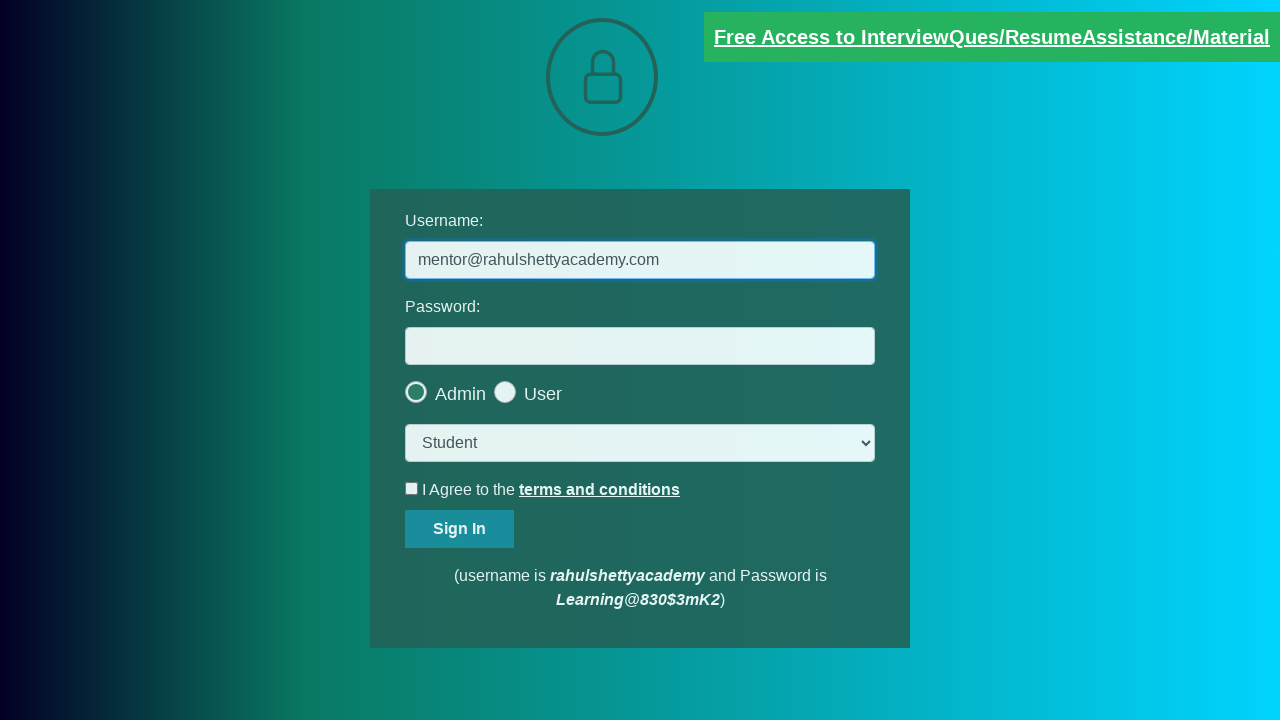